Tests that touch targets (buttons in bottom navigation) meet accessibility standards with minimum 44px touch target size on mobile viewport.

Starting URL: https://the-match-five.vercel.app

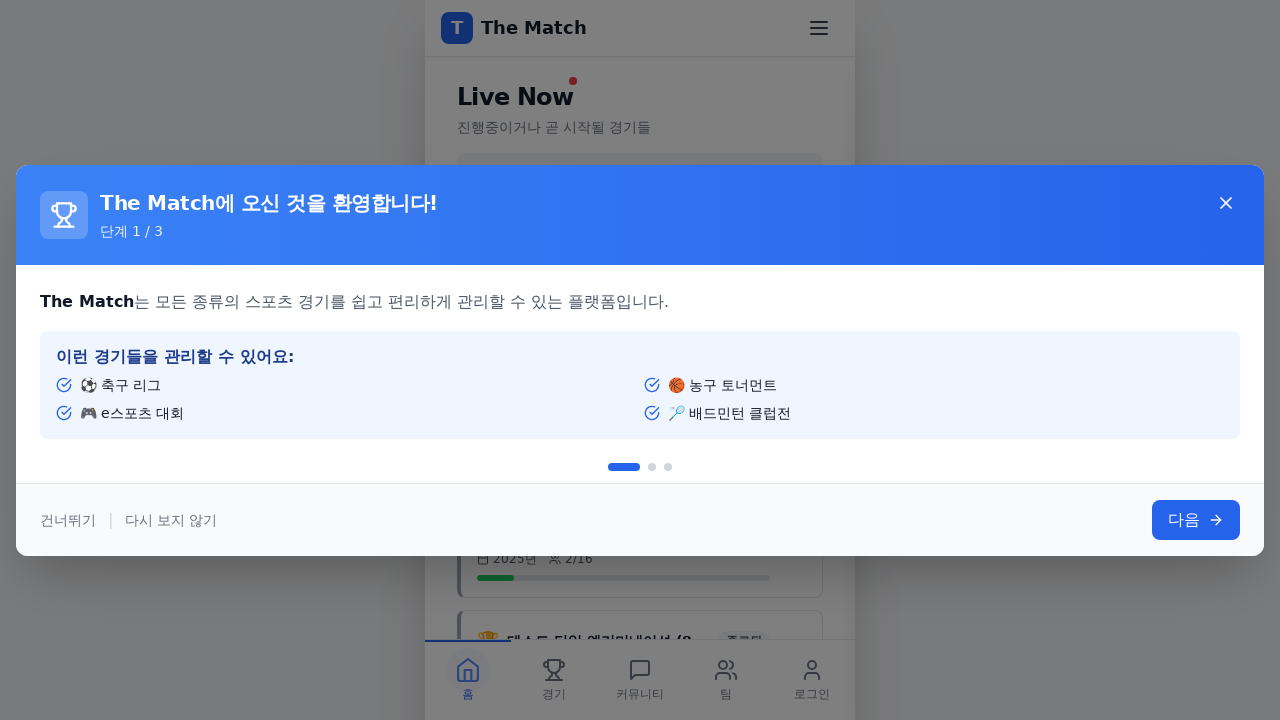

Set mobile viewport to iPhone 14 dimensions (390x844)
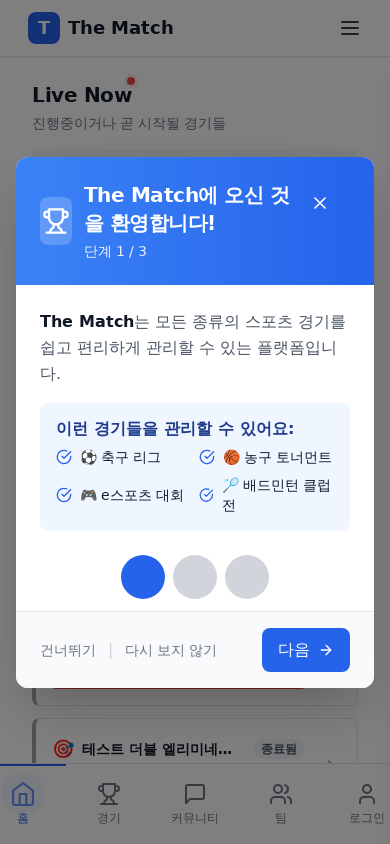

Page network activity completed
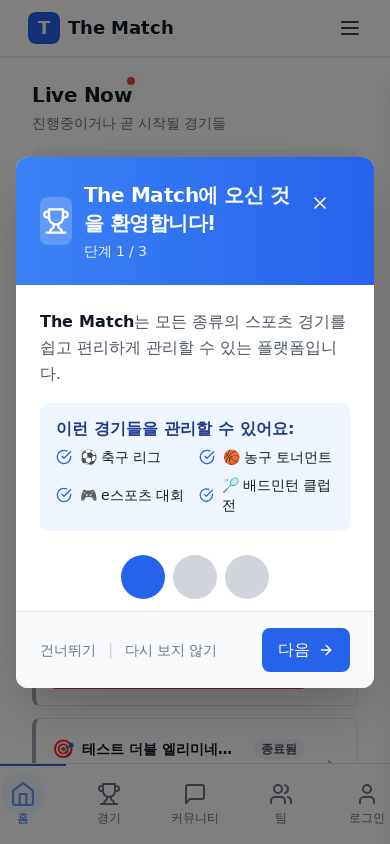

Bottom navigation buttons are now visible
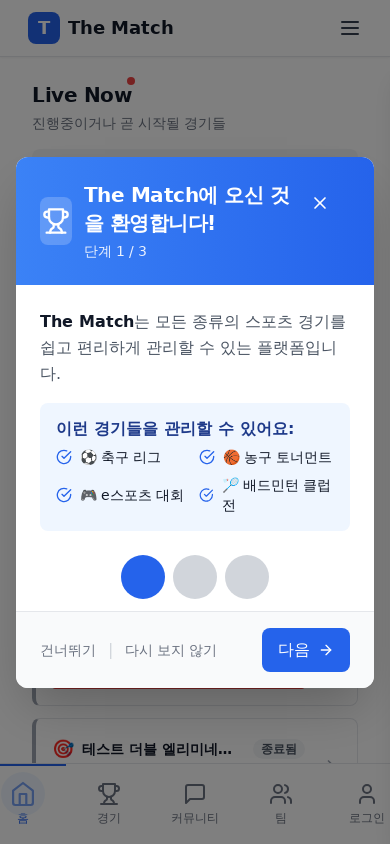

Main content area is visible and ready for accessibility testing
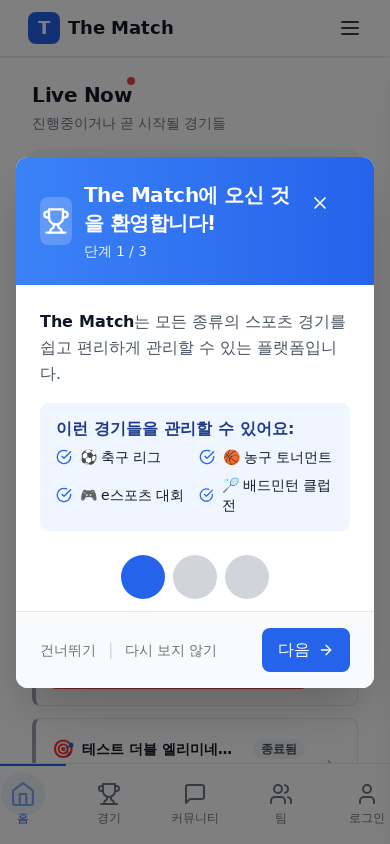

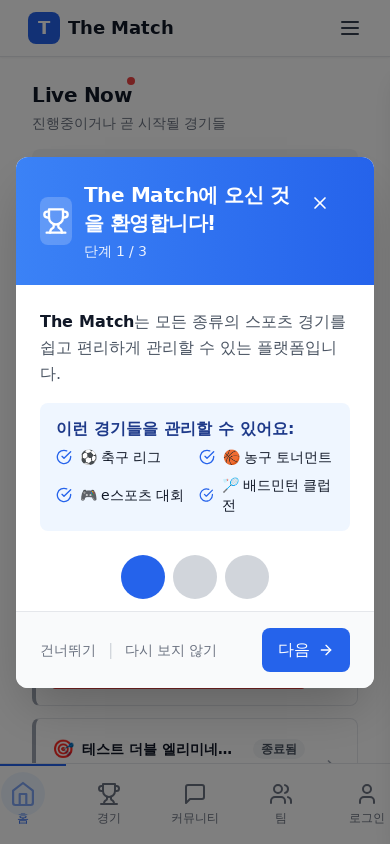